Clicks the "Sign in" link and verifies navigation to login page

Starting URL: https://refactoring.guru/

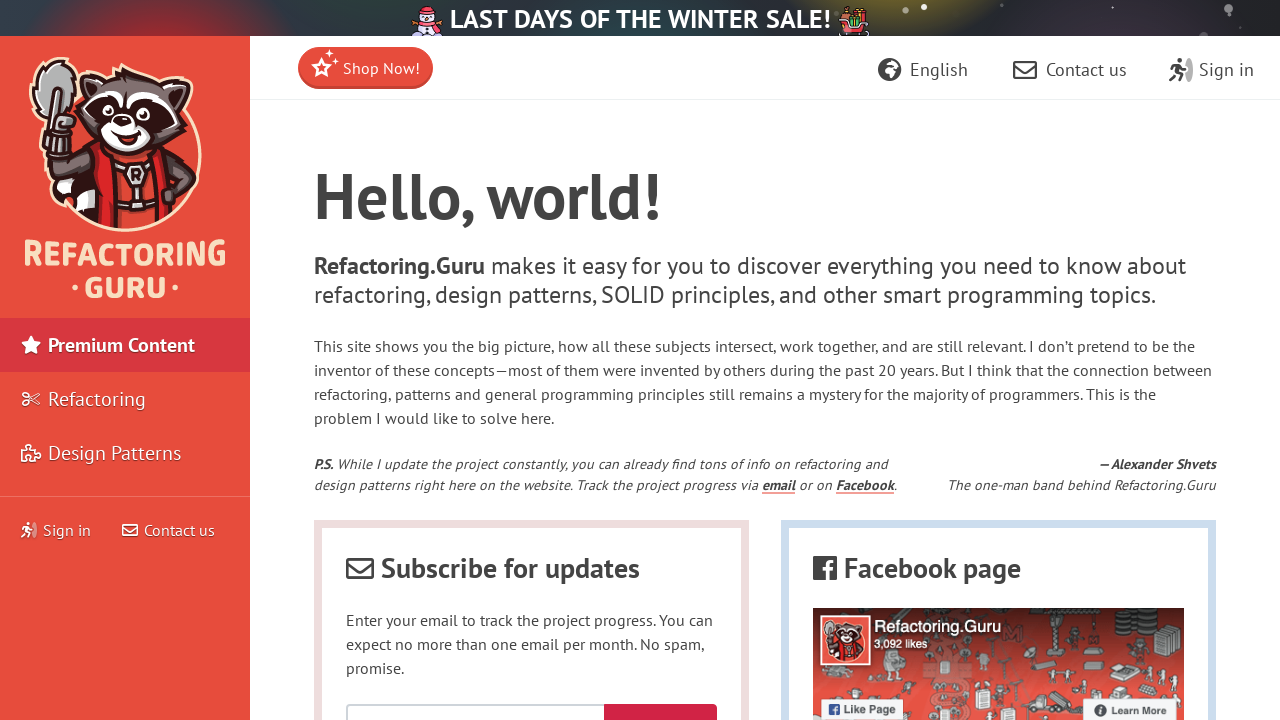

Navigated to https://refactoring.guru/
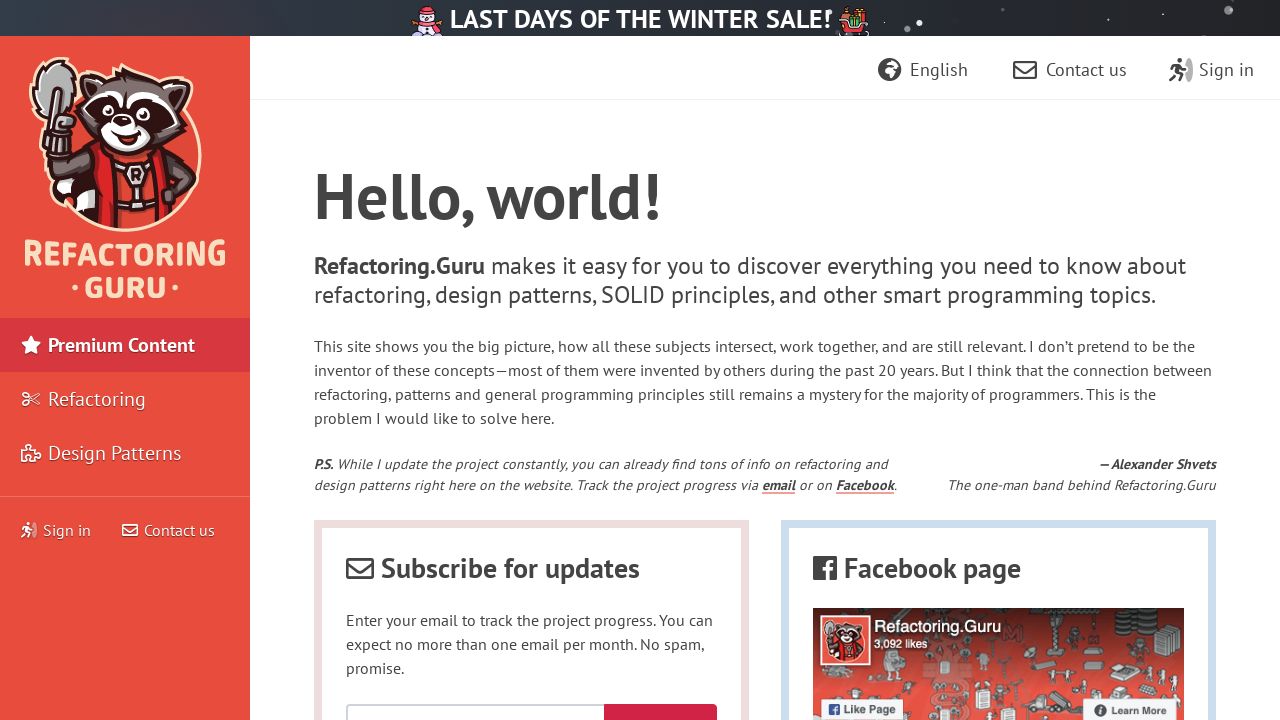

Clicked the 'Sign in' link at (63, 530) on text=Sign in
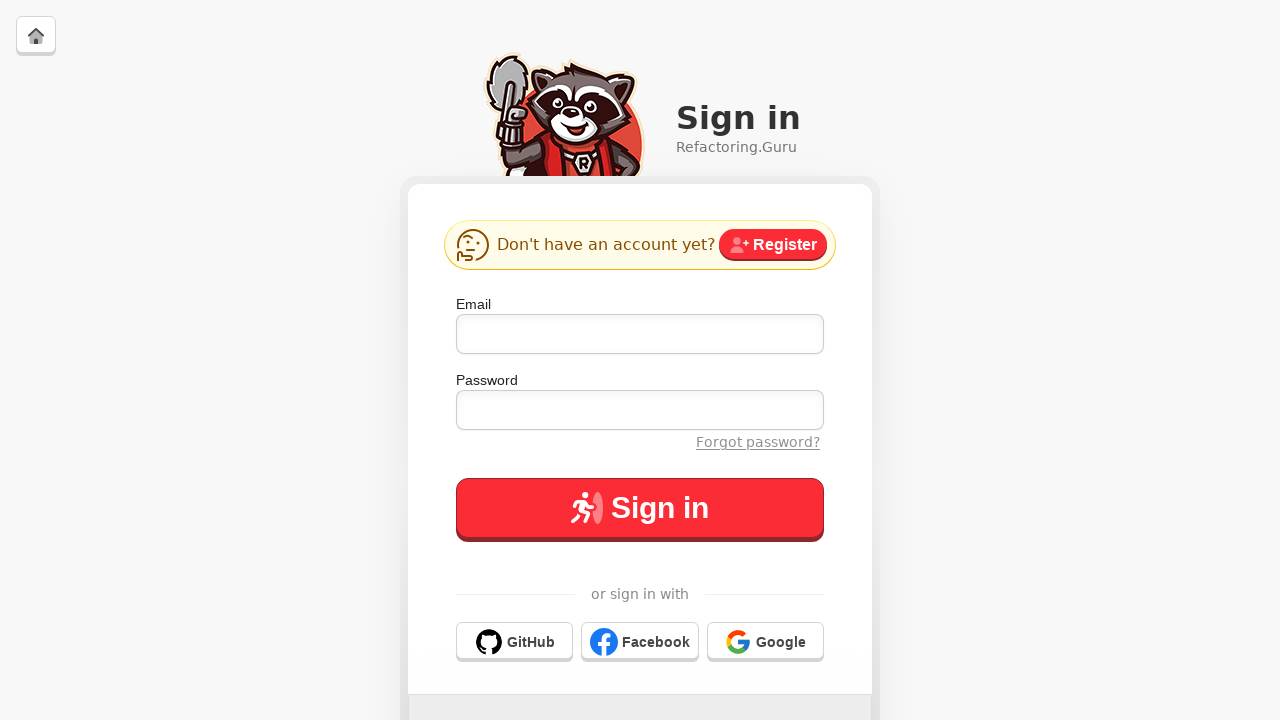

Verified that URL contains 'login'
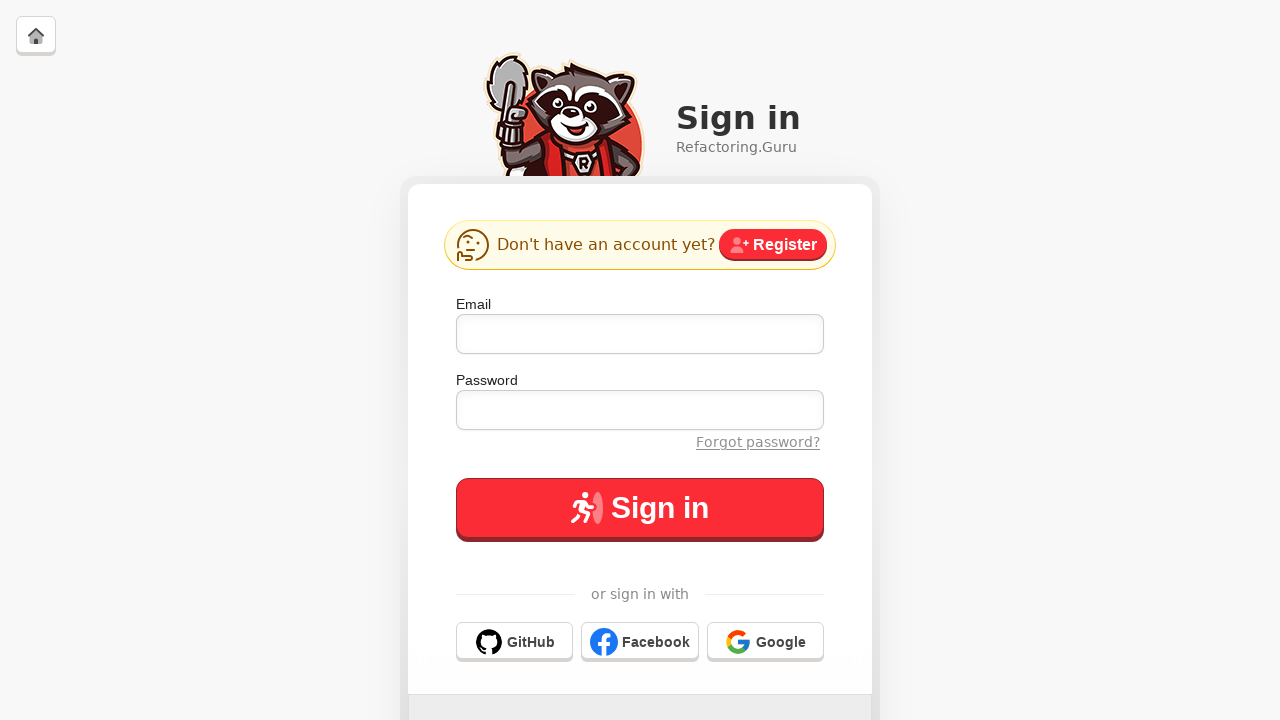

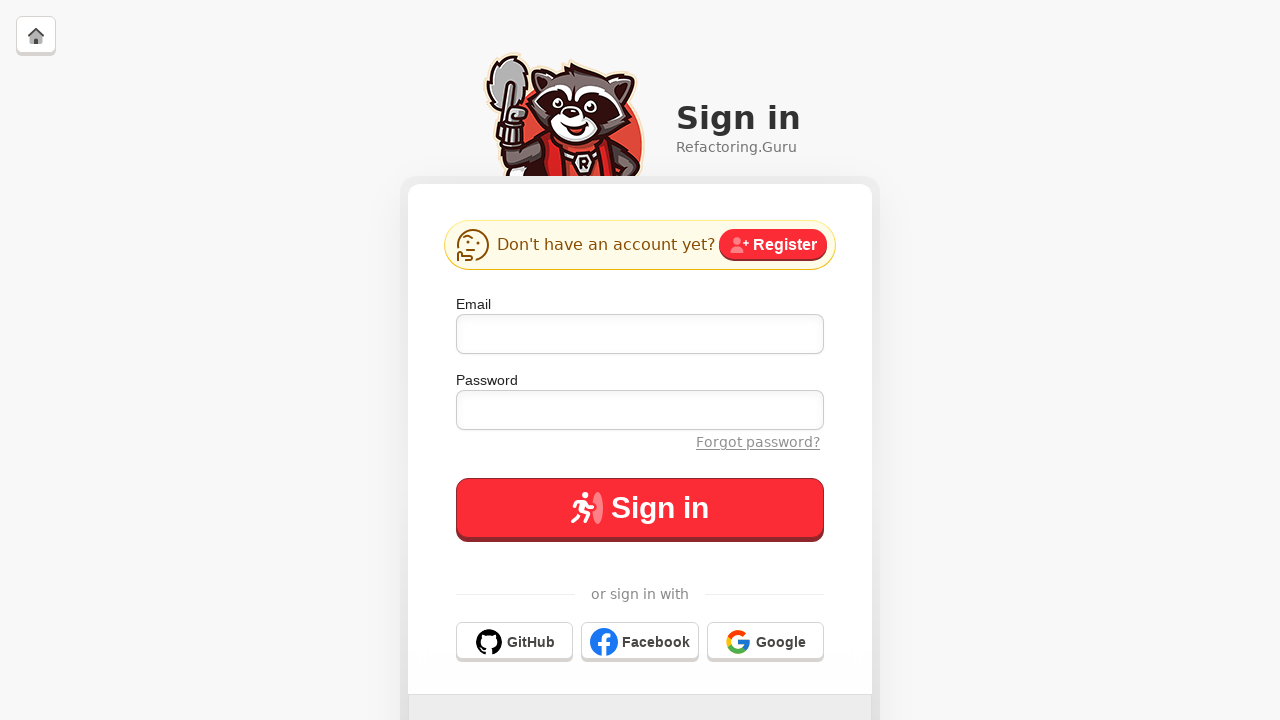